Tests old-style select dropdown functionality by selecting options by visible text and by value, then validating the selected option

Starting URL: https://demoqa.com/select-menu

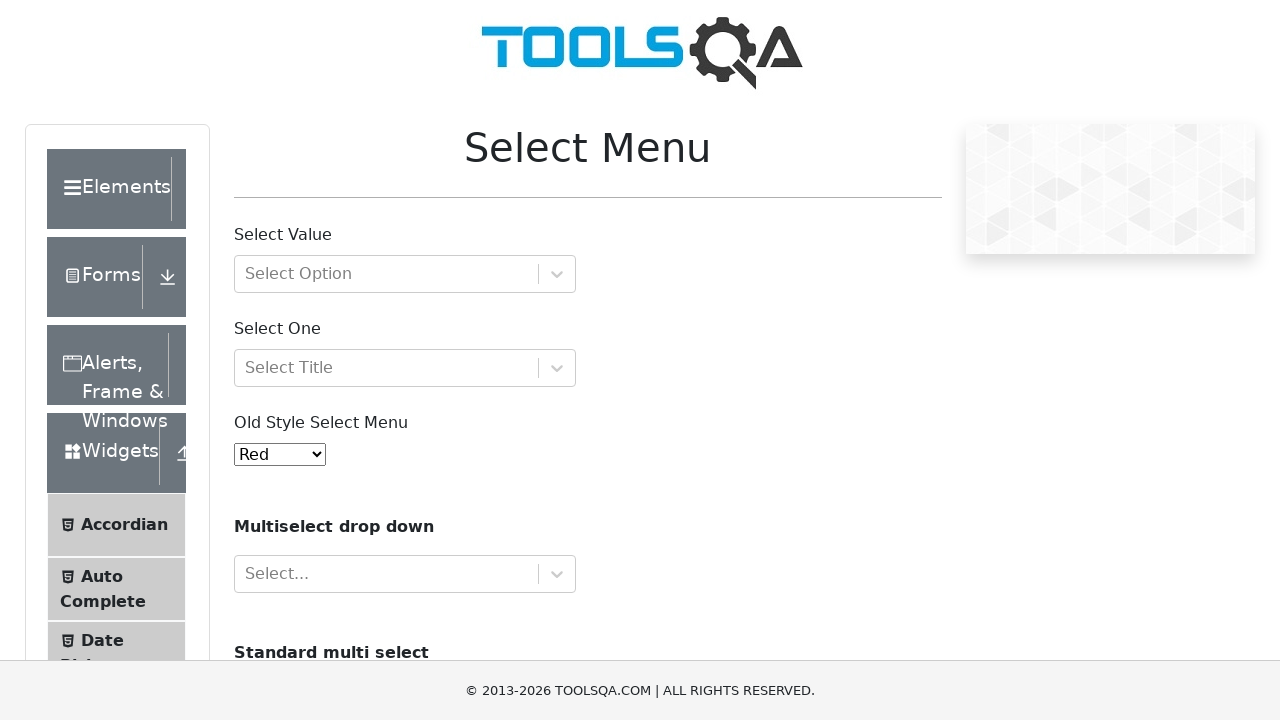

Old-style select dropdown (#oldSelectMenu) is visible
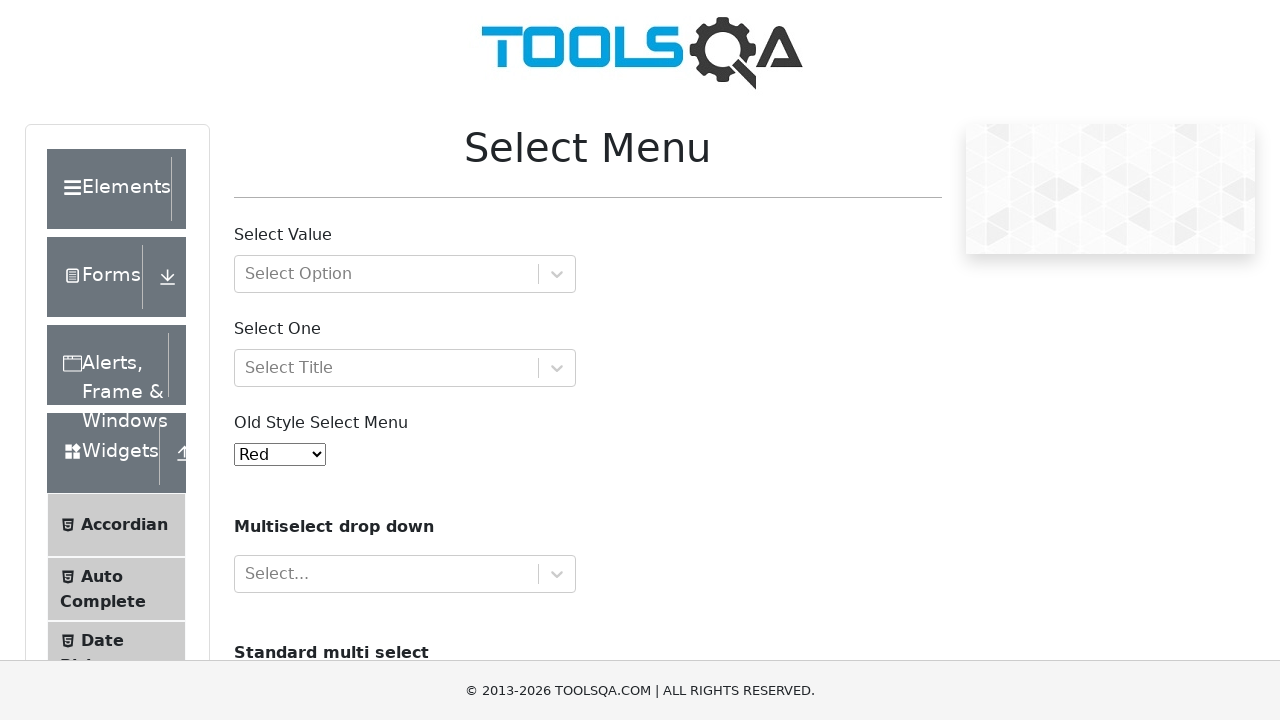

Selected 'Green' option by visible text on #oldSelectMenu
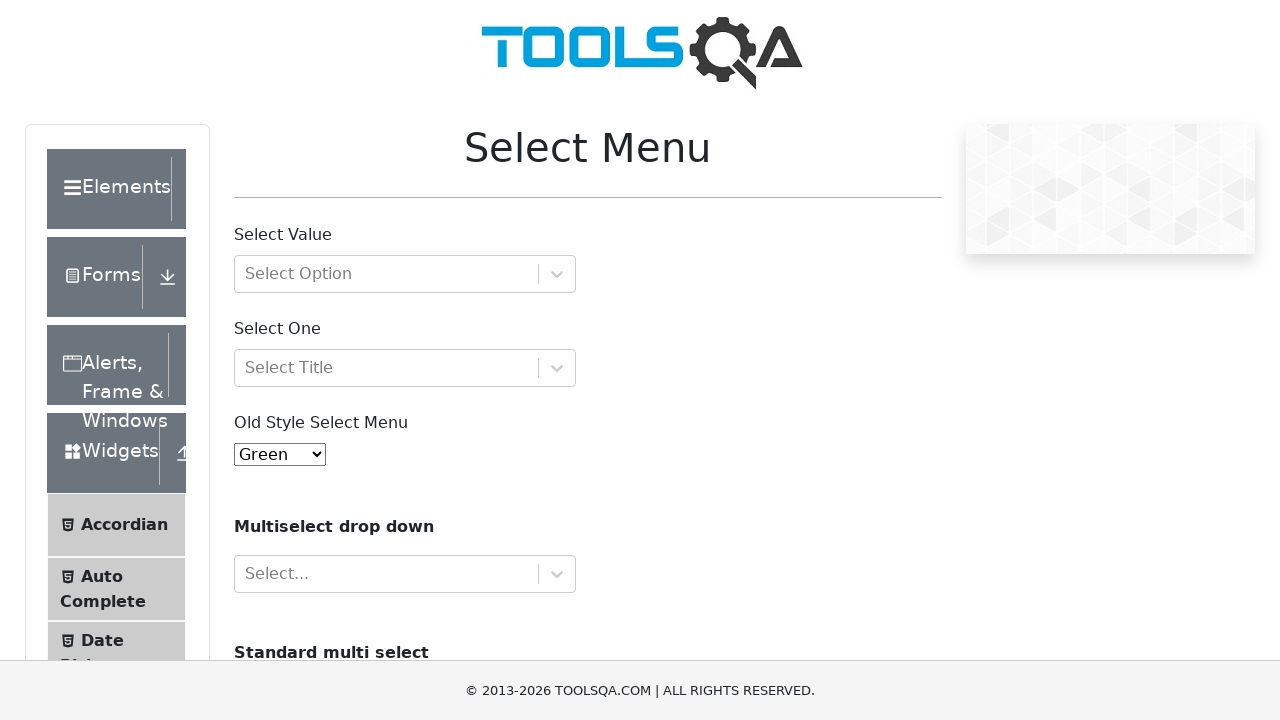

Selected option with value '4' (Purple) on #oldSelectMenu
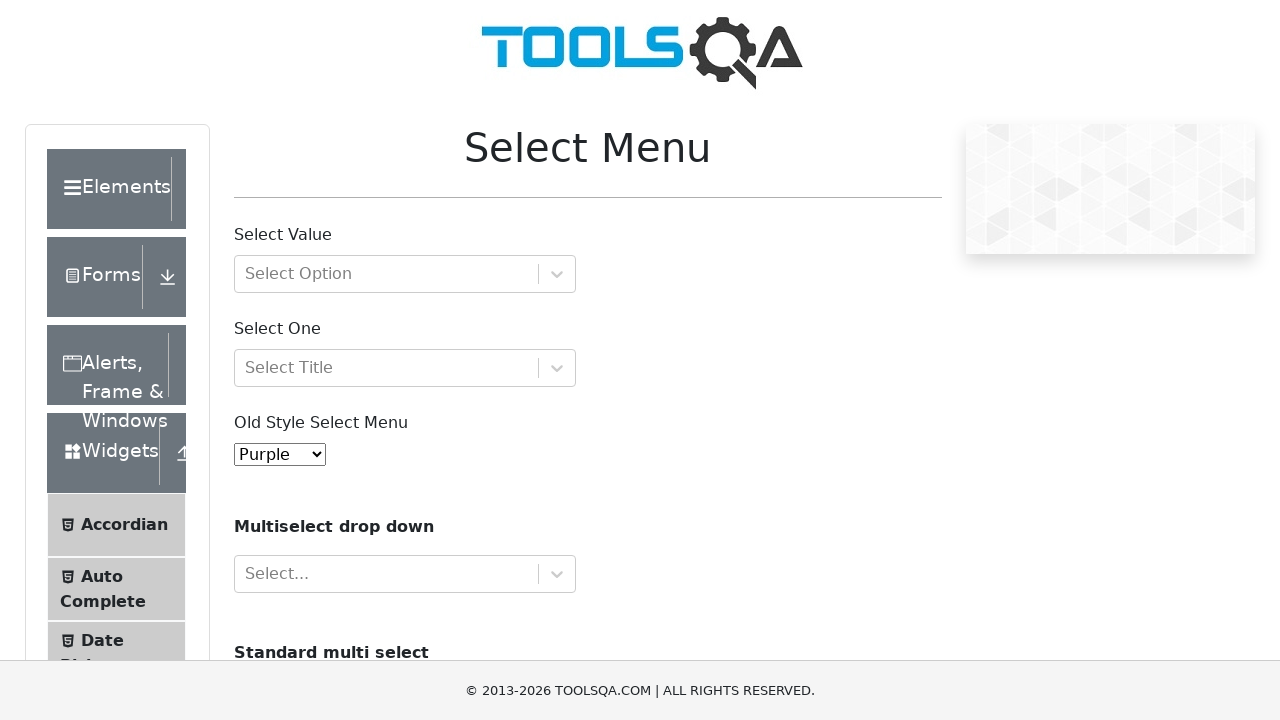

Retrieved current selected value from dropdown
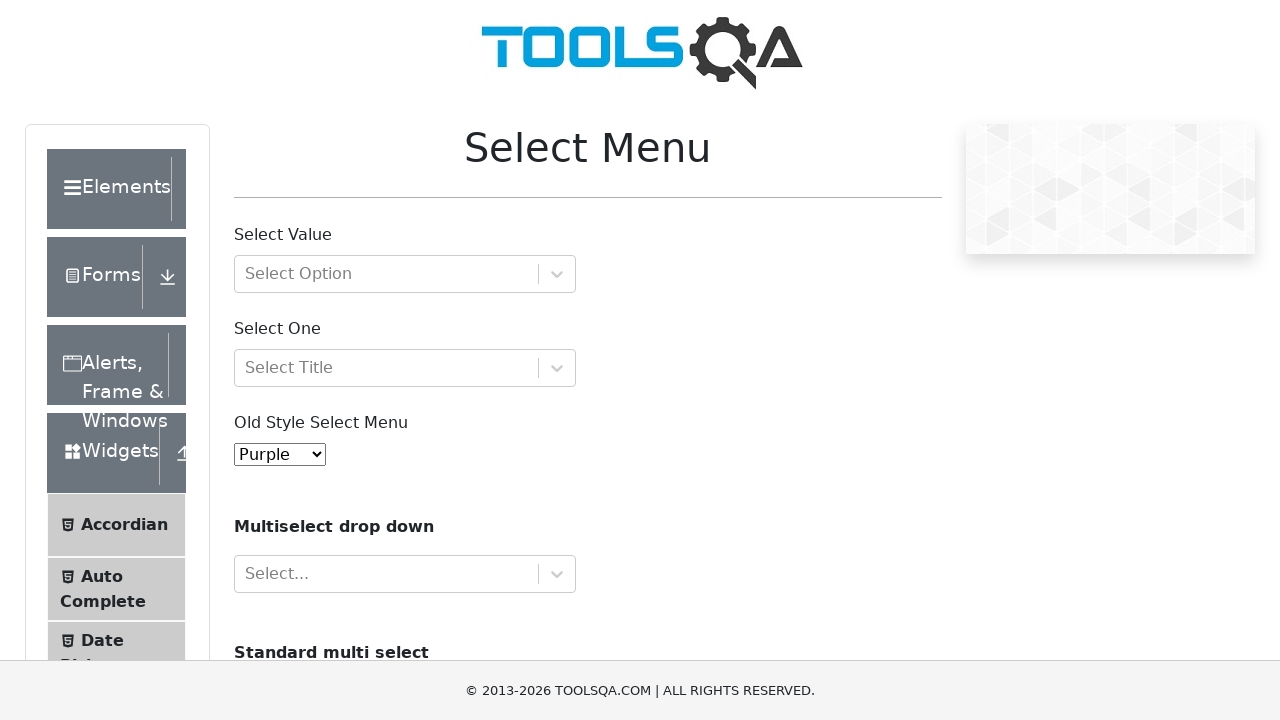

Assertion passed: selected value is '4' (Purple)
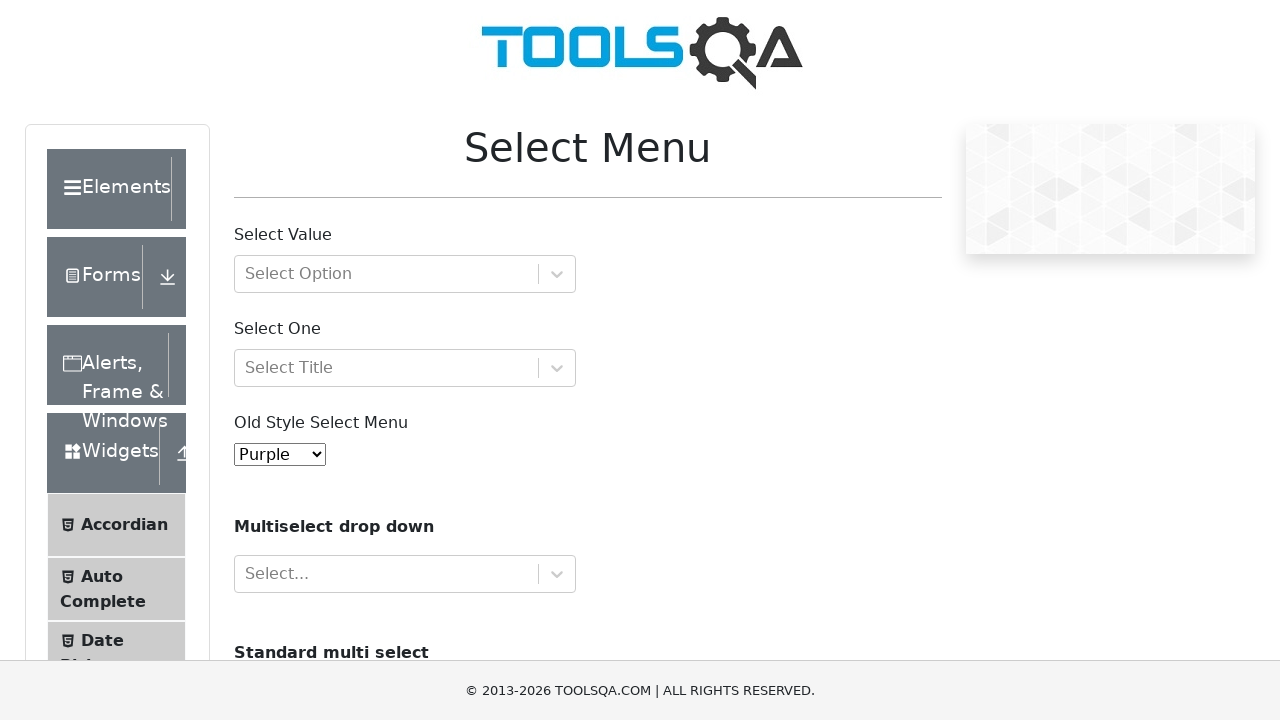

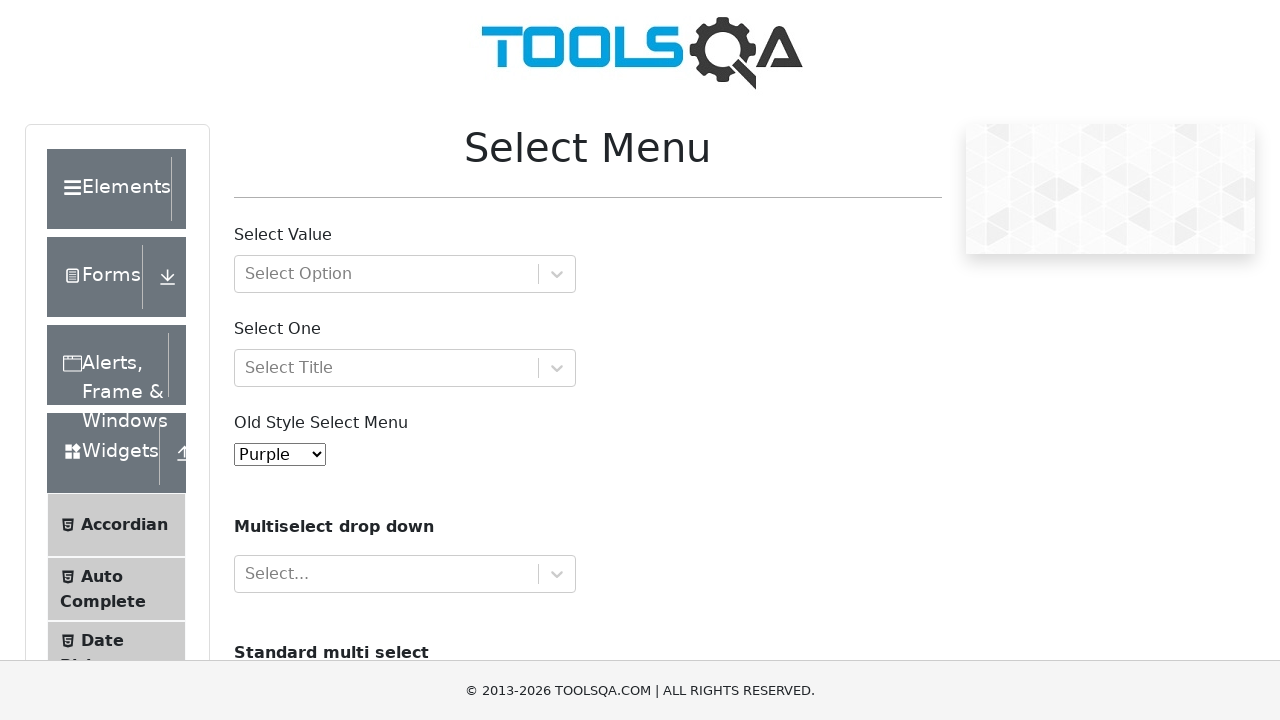